Tests the product search functionality on hmizate.ma by entering a search term "redmi" in the search bar, clicking the search button, and verifying that product results are displayed.

Starting URL: https://www.hmizate.ma/

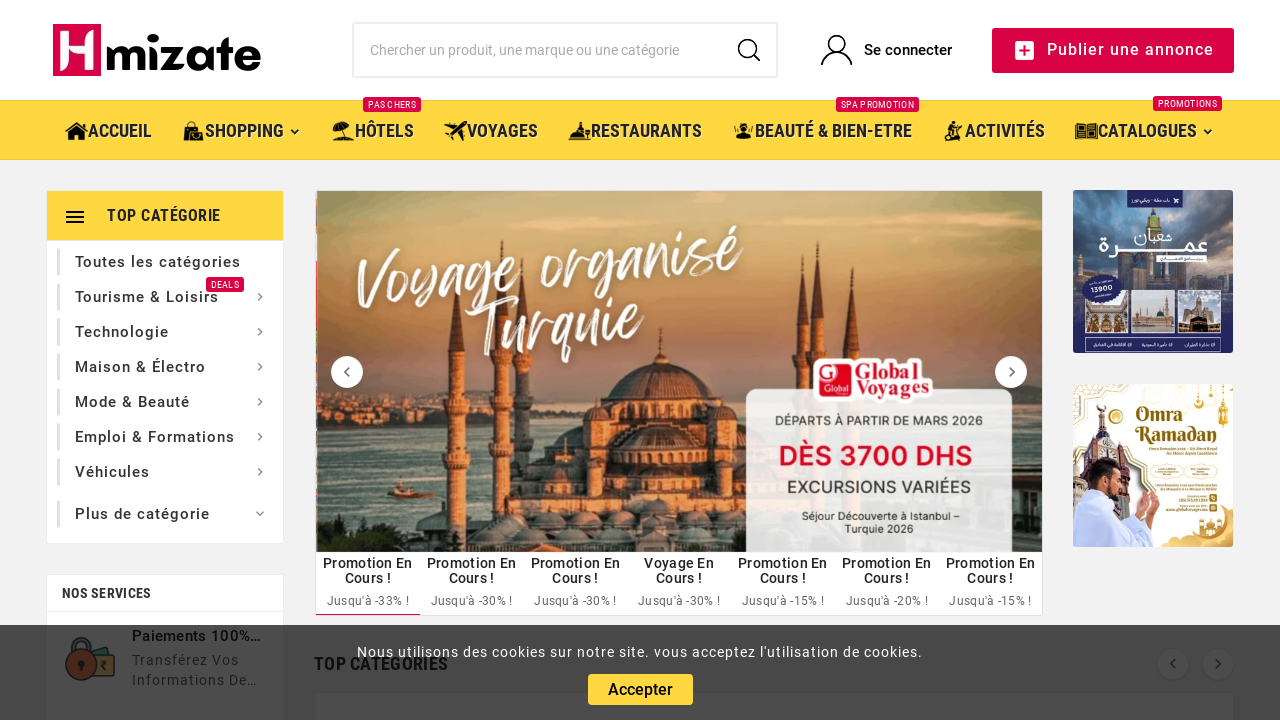

Search input field loaded
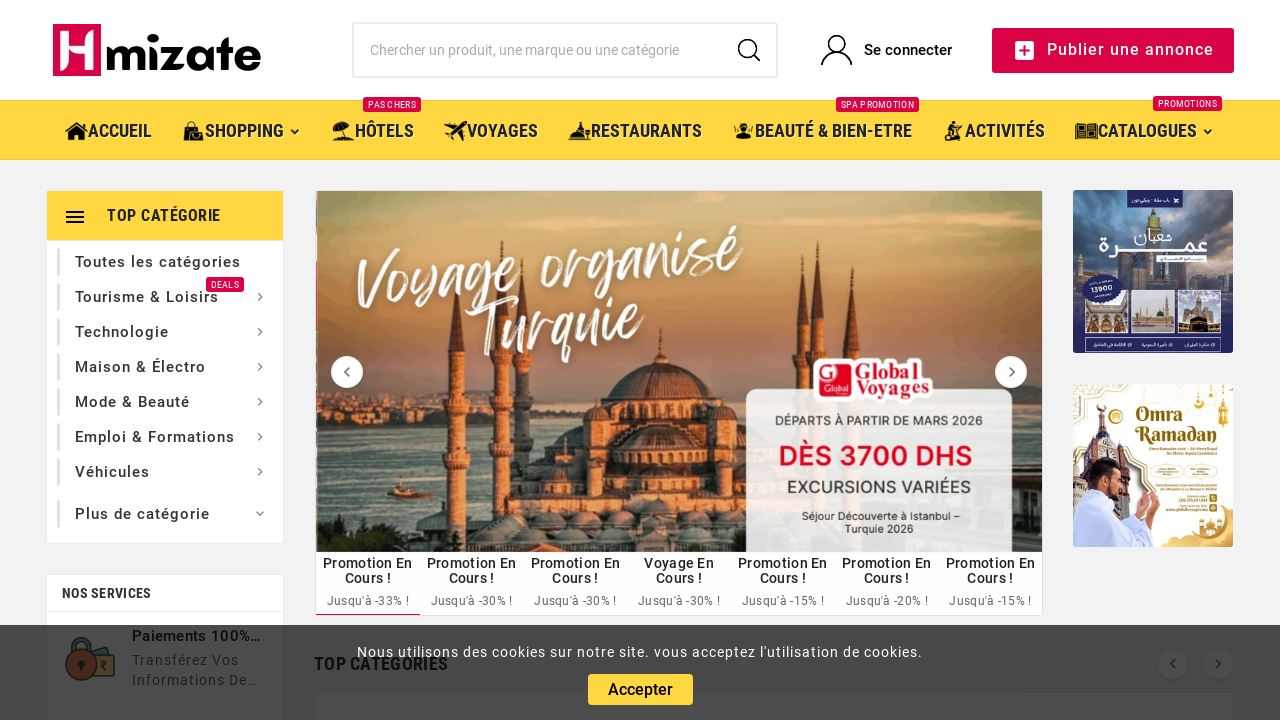

Filled search field with 'redmi' on .tvcmssearch-words
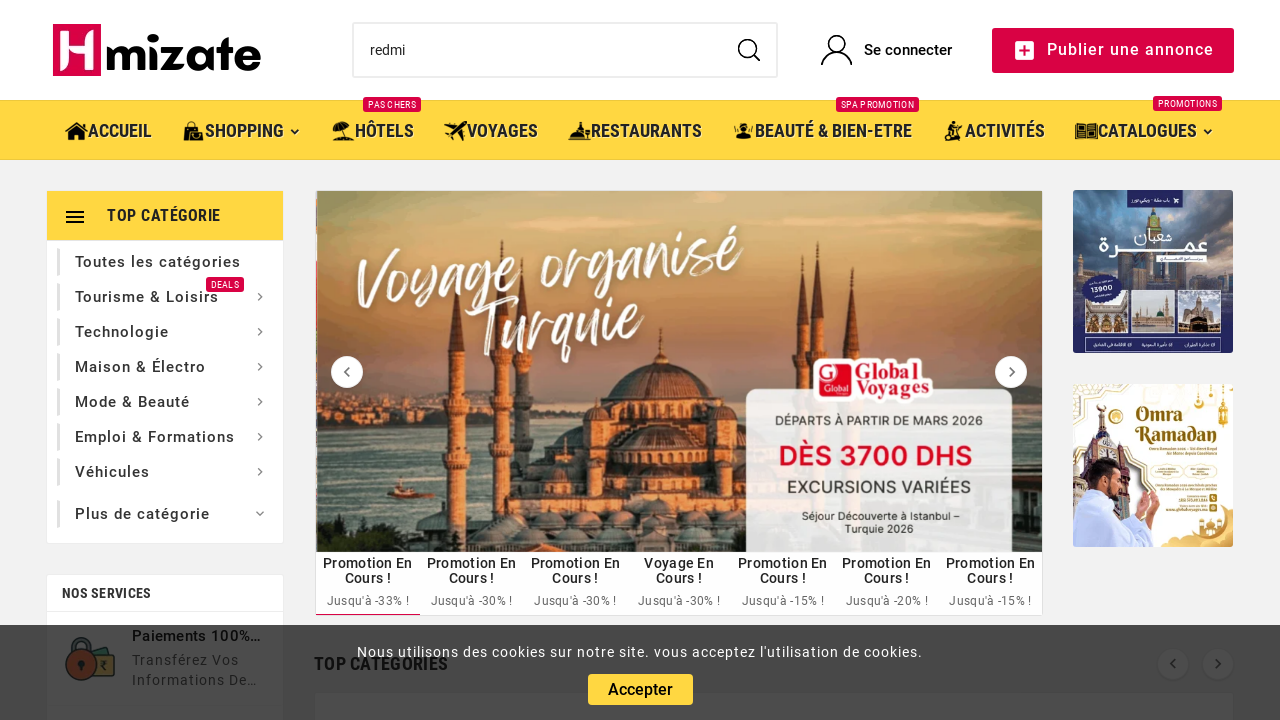

Clicked search button to search for redmi products at (749, 50) on .tvheader-search-btn
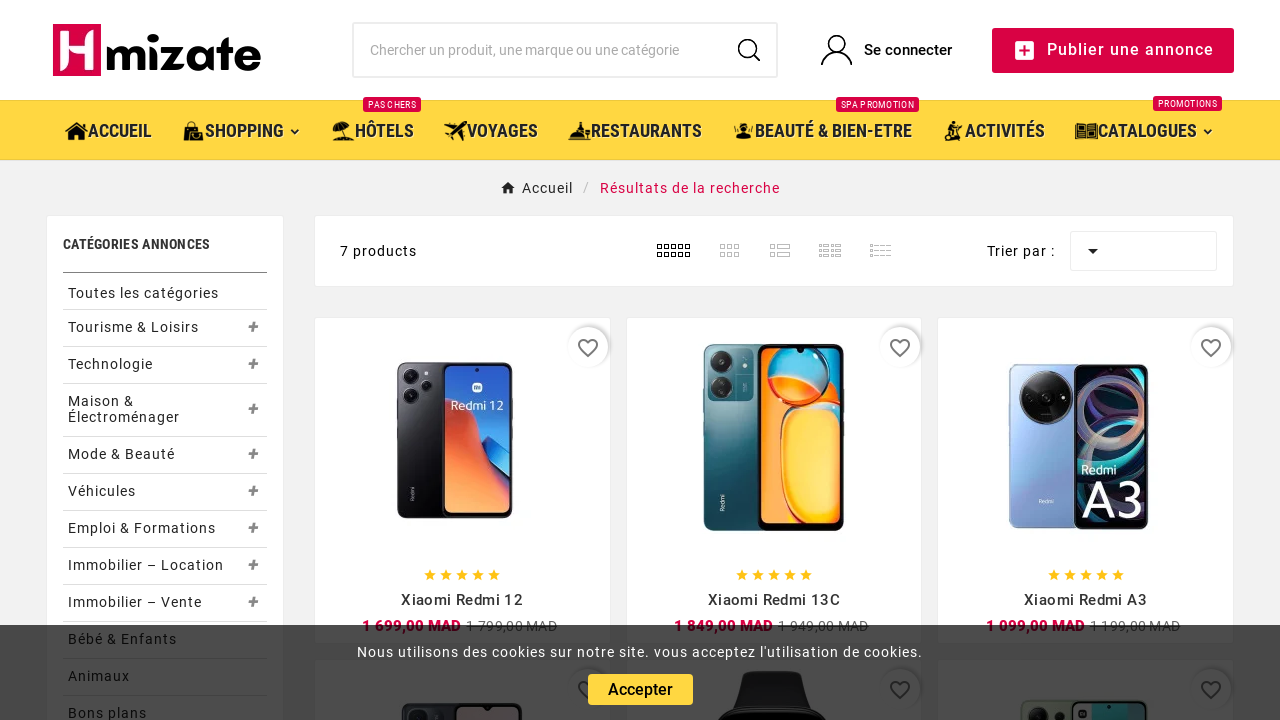

Search results container became visible
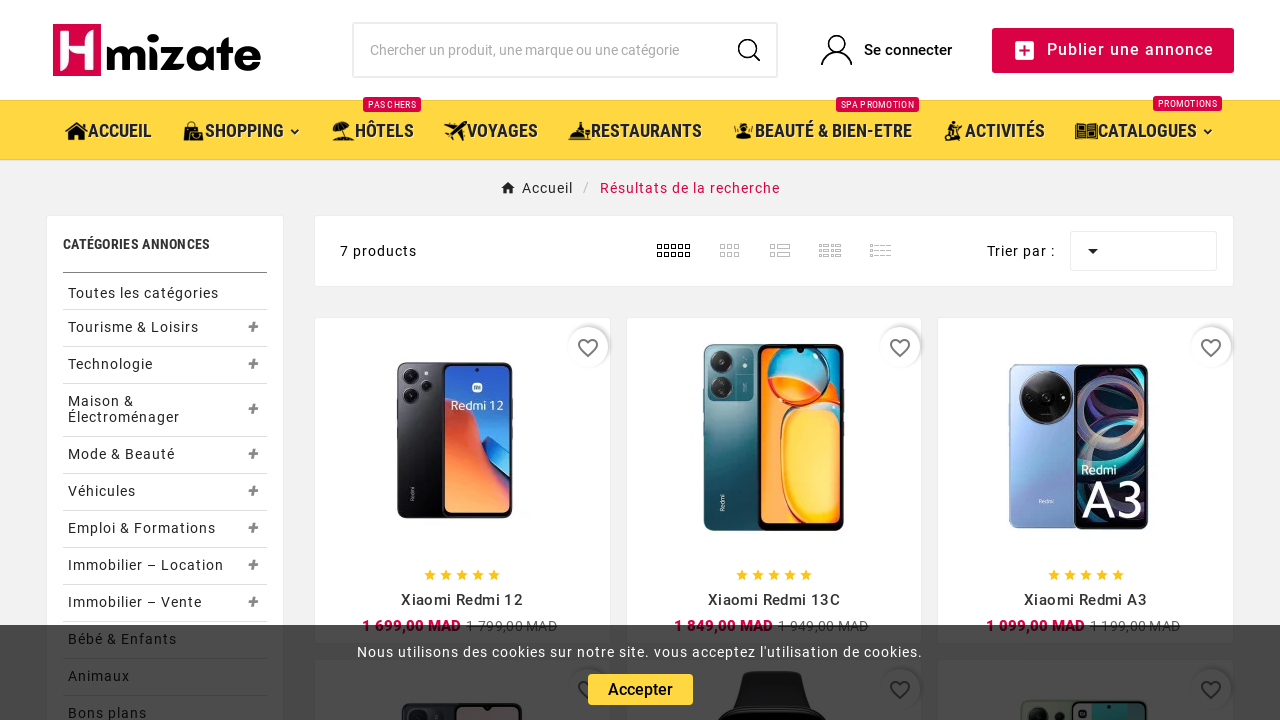

Product items loaded in search results
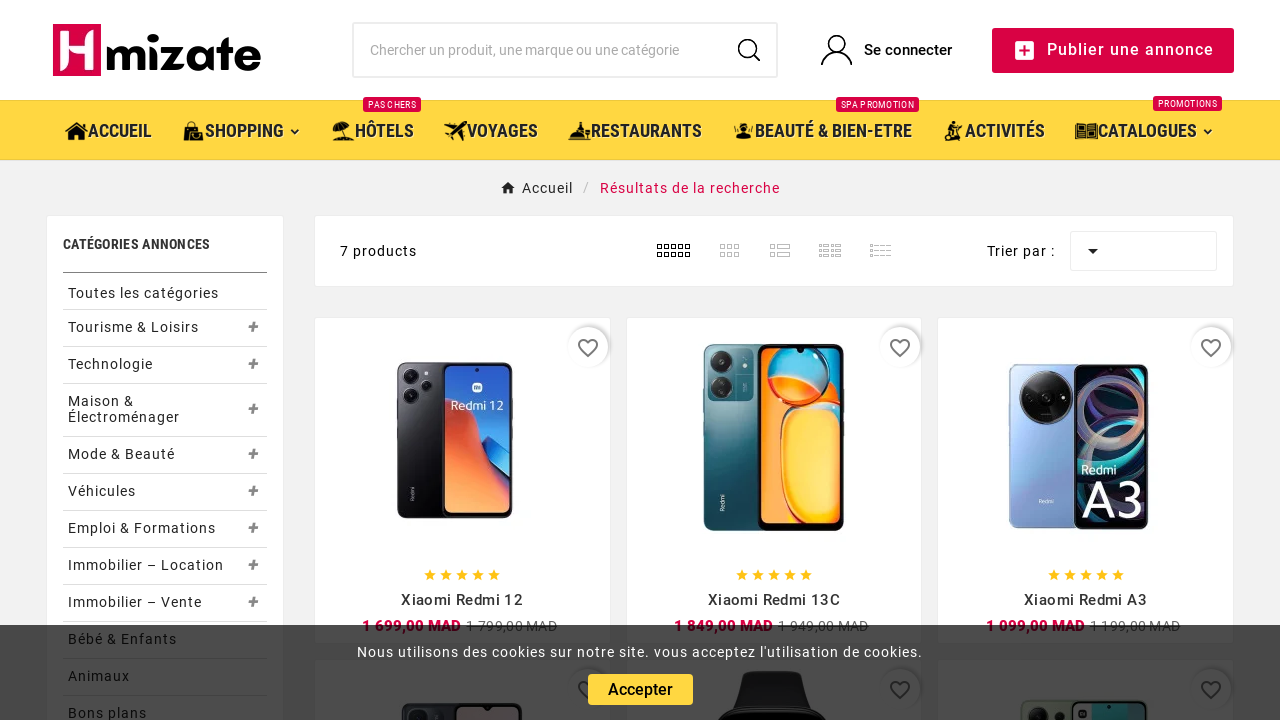

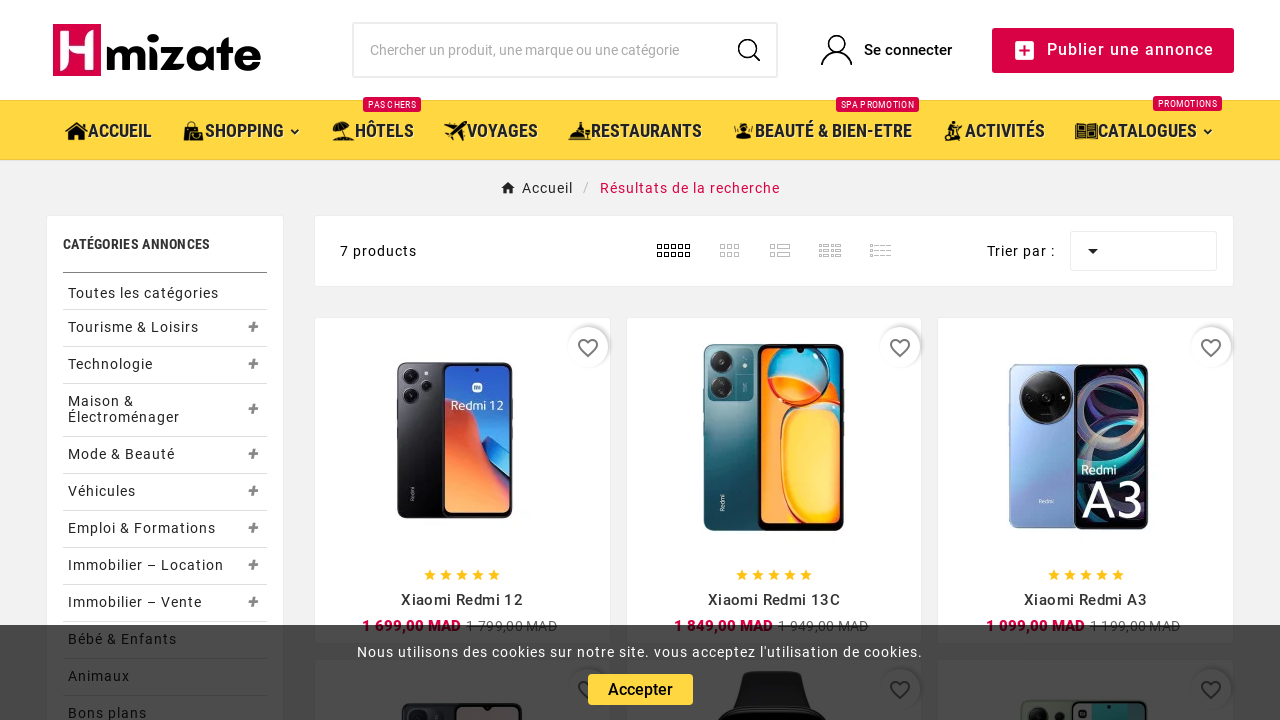